Navigates to the Rahul Shetty Academy Automation Practice page and verifies the page loads successfully by waiting for the page title.

Starting URL: https://rahulshettyacademy.com/AutomationPractice/

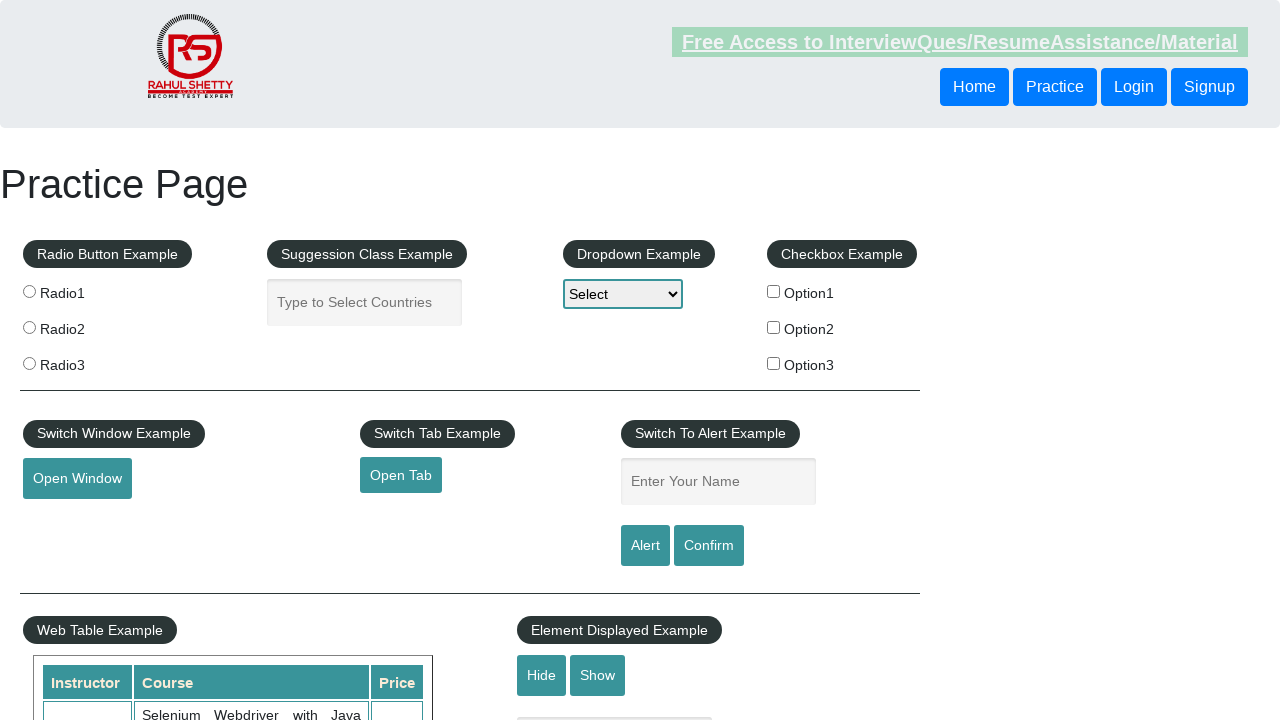

Waited for DOM content loaded state
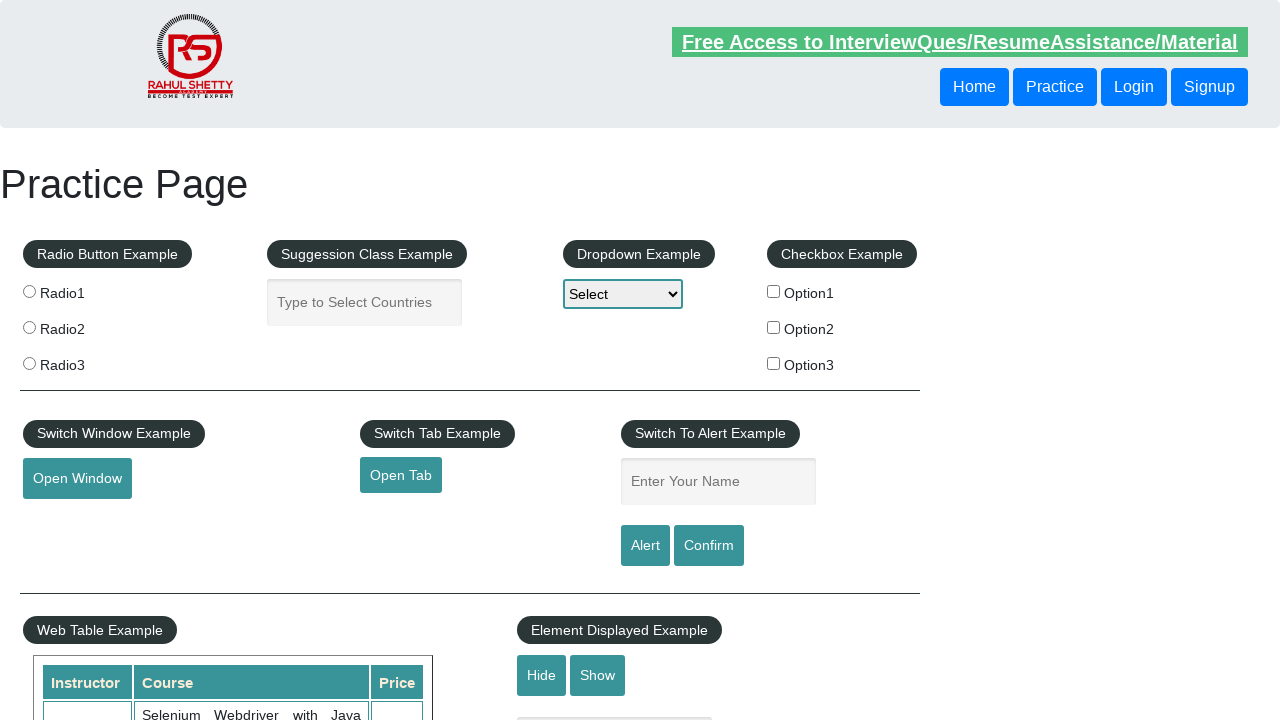

Verified page title contains 'Practice Page'
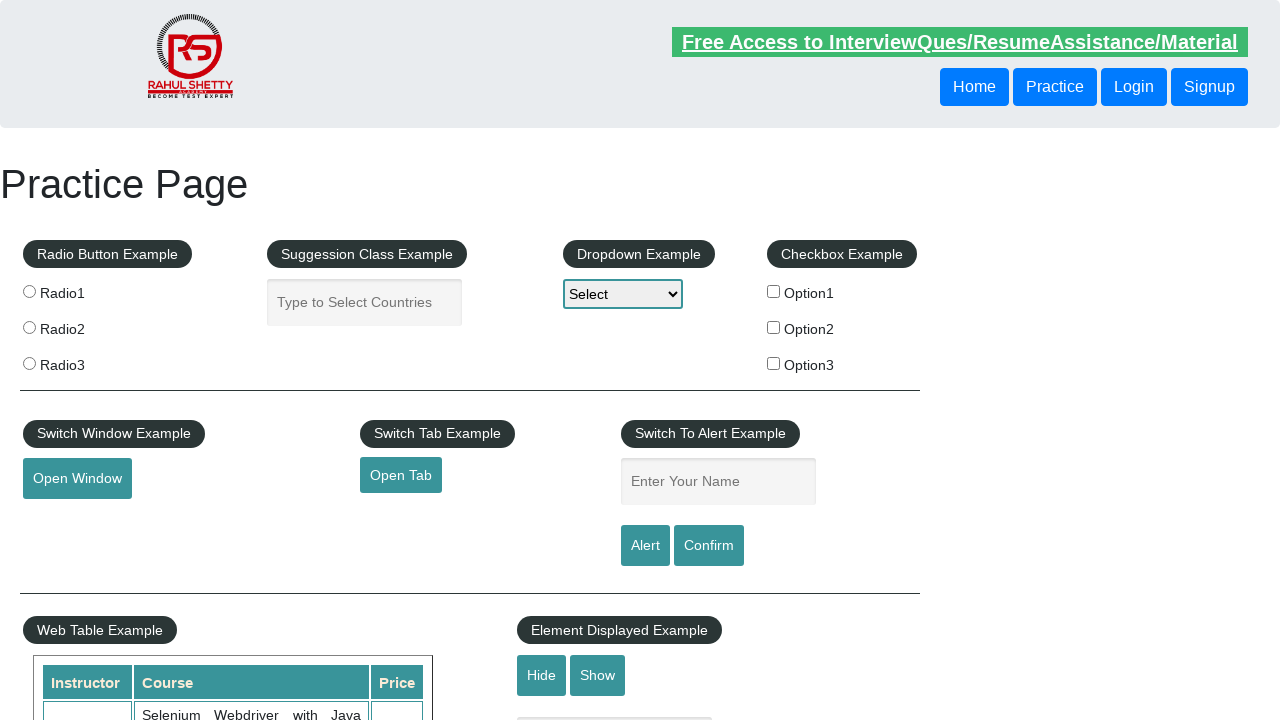

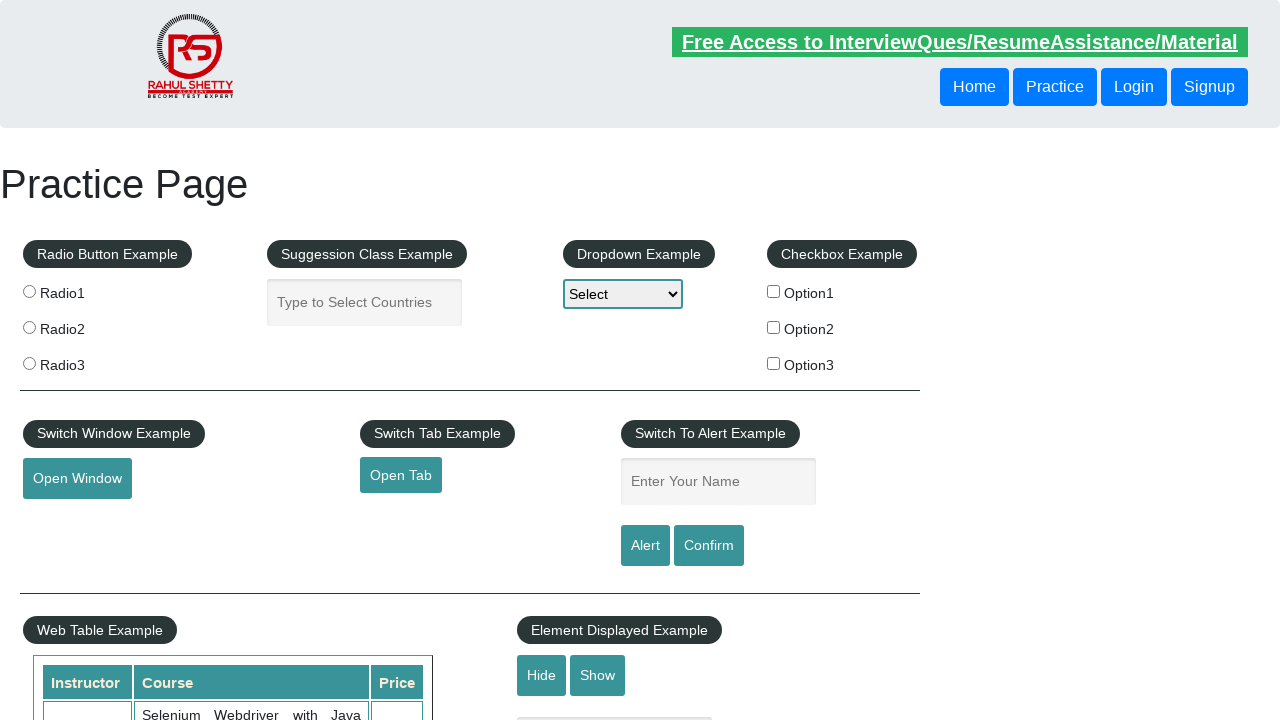